Tests checkbox functionality by verifying initial states and toggling checkboxes to ensure they can be checked and unchecked

Starting URL: https://the-internet.herokuapp.com/checkboxes

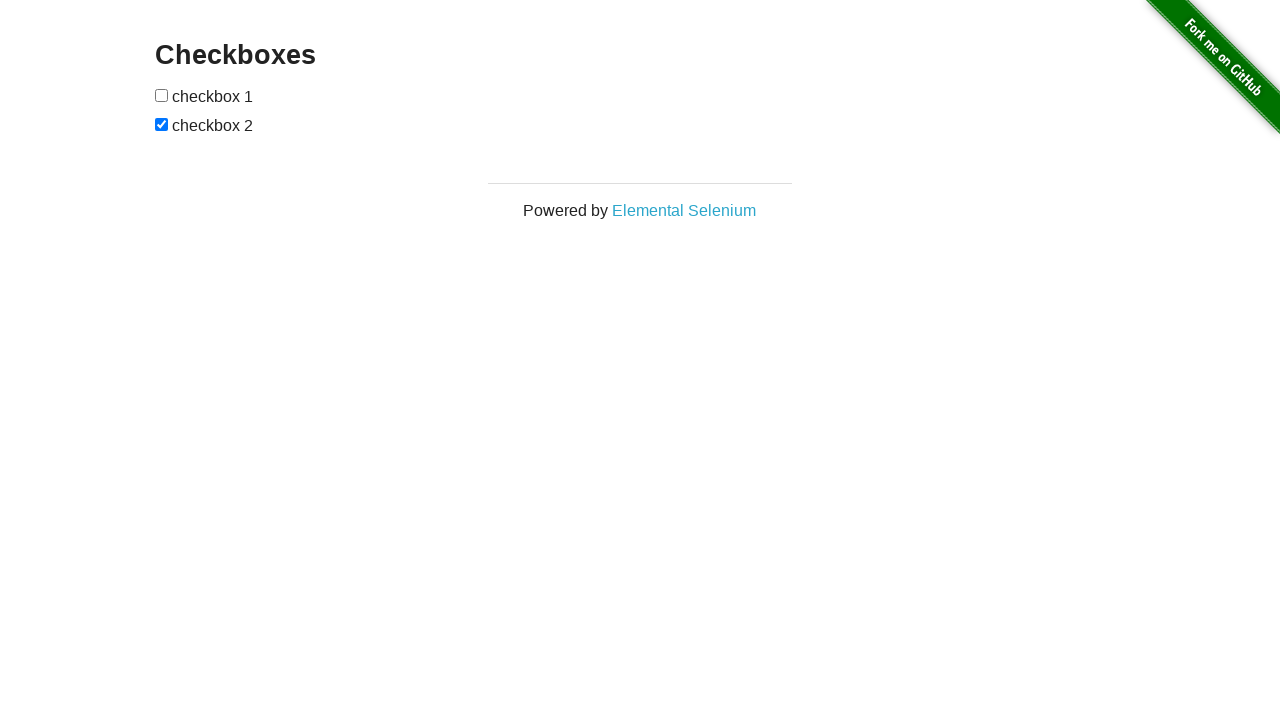

Located all checkboxes on the page
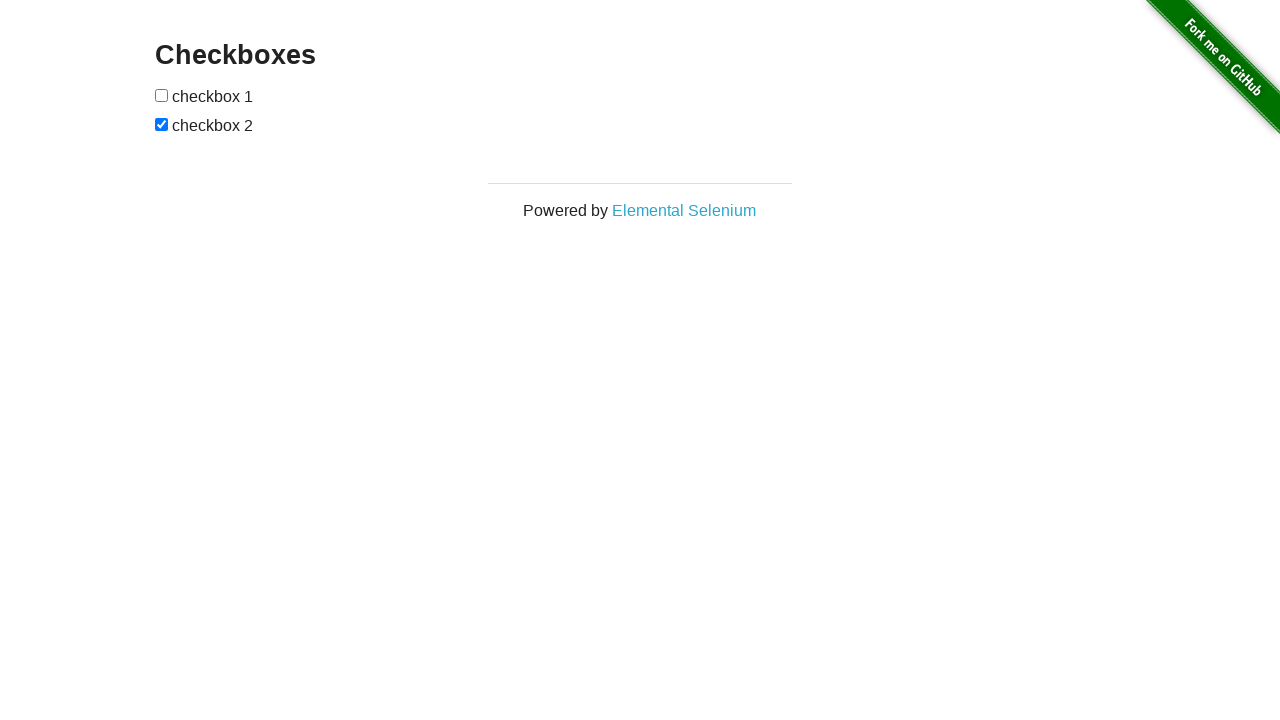

Located first checkbox
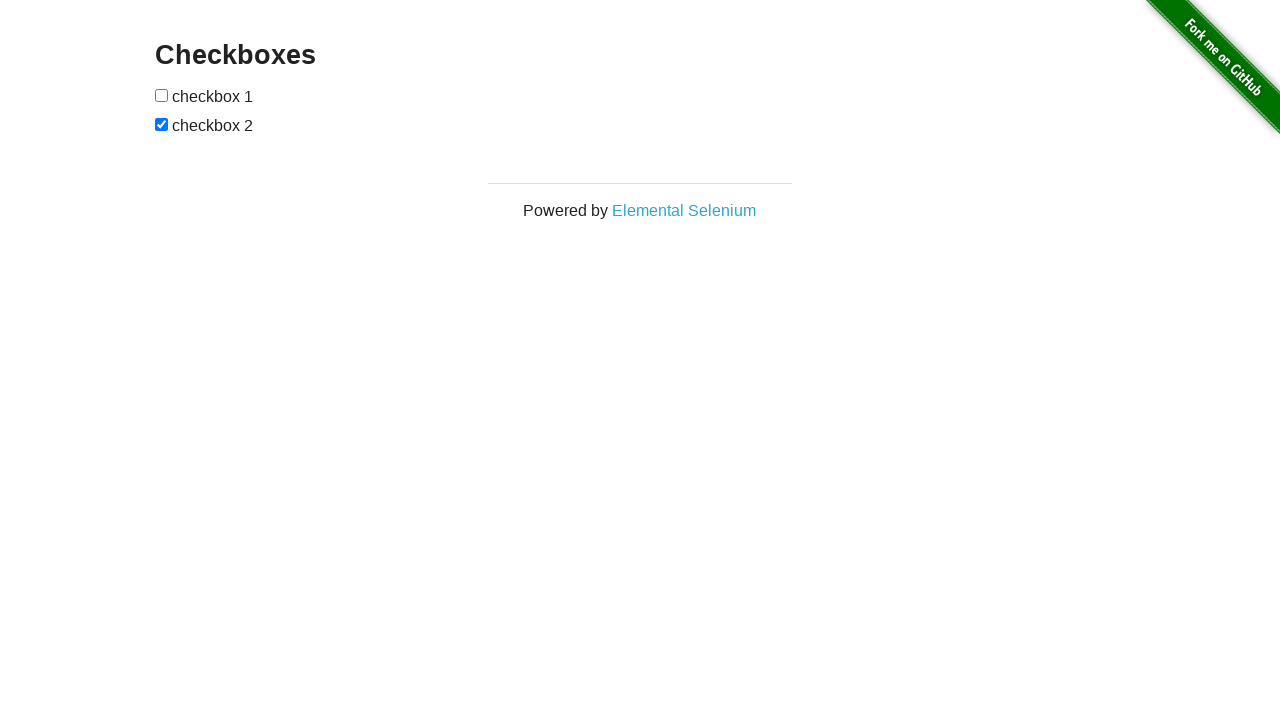

Verified first checkbox is unchecked initially
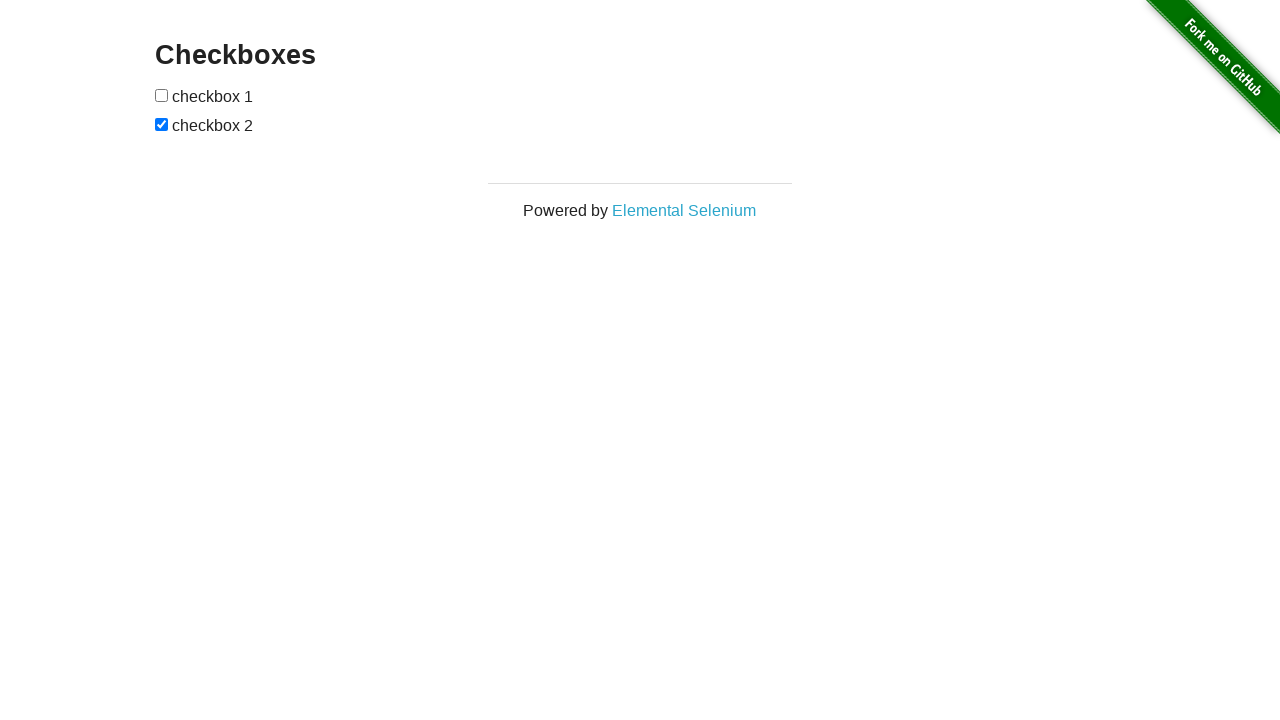

Clicked first checkbox to check it at (162, 95) on [type='checkbox'] >> nth=0
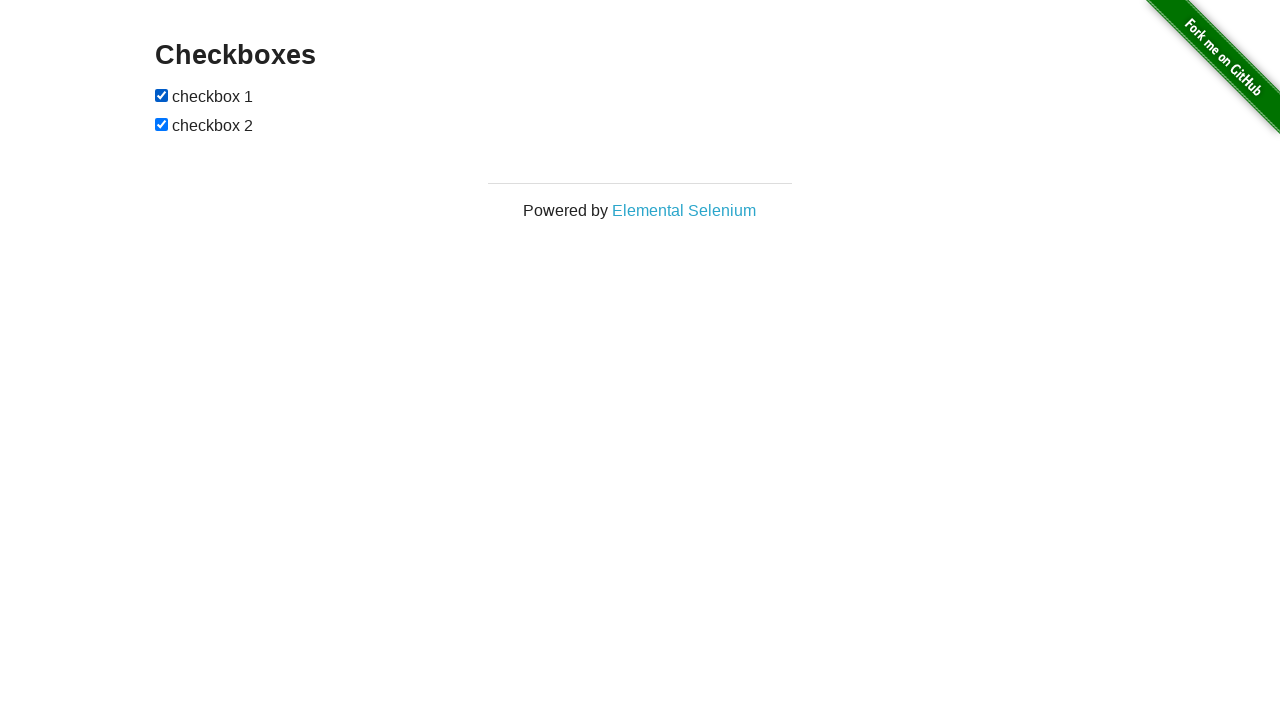

Verified first checkbox is now checked
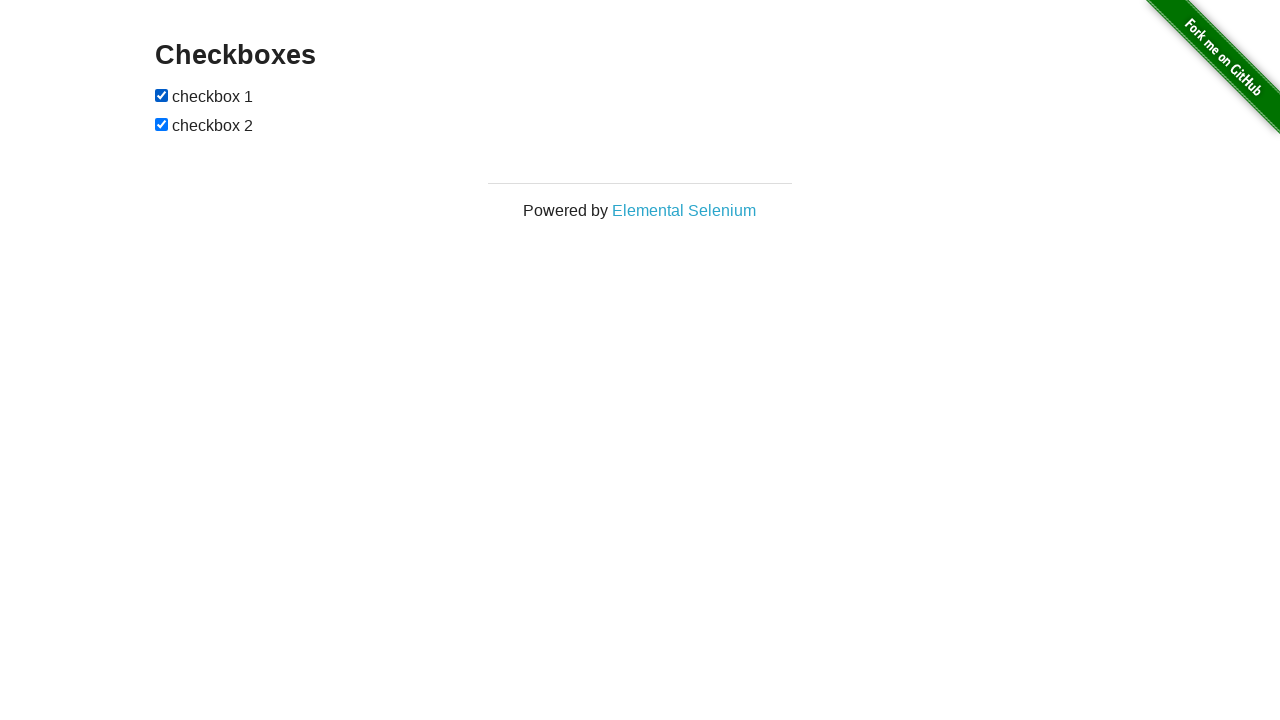

Located second checkbox
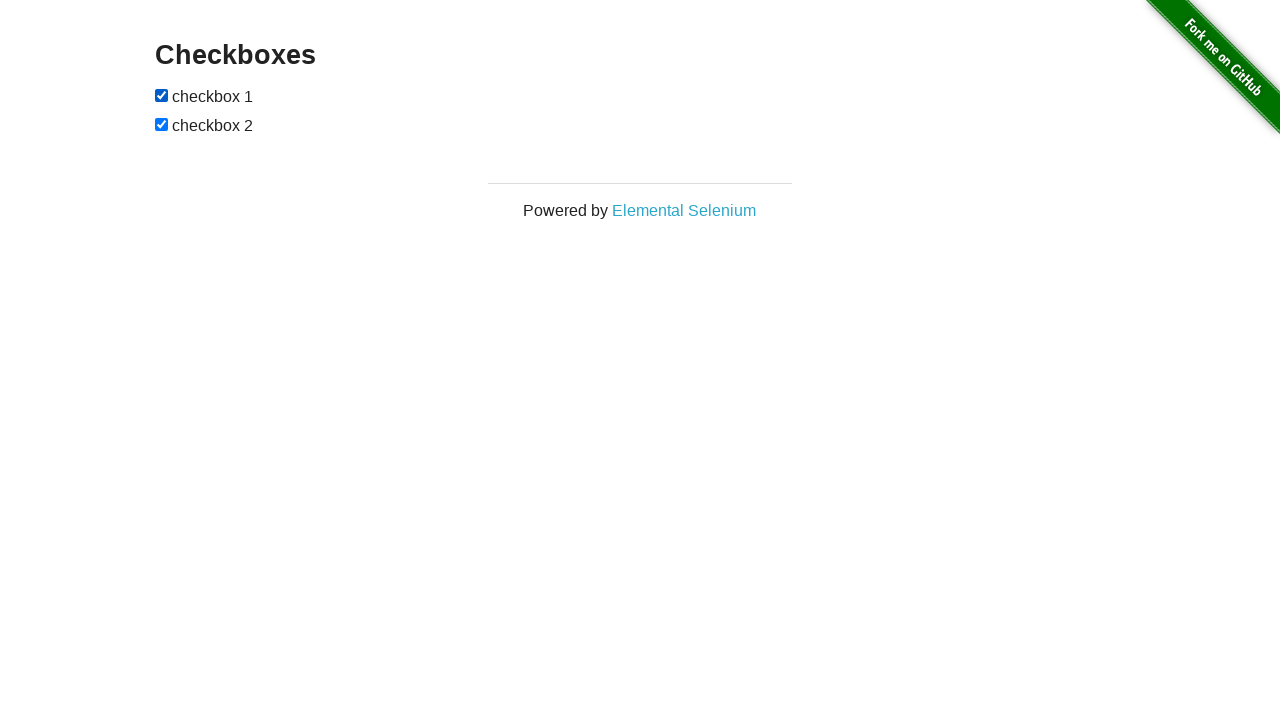

Verified second checkbox is checked initially
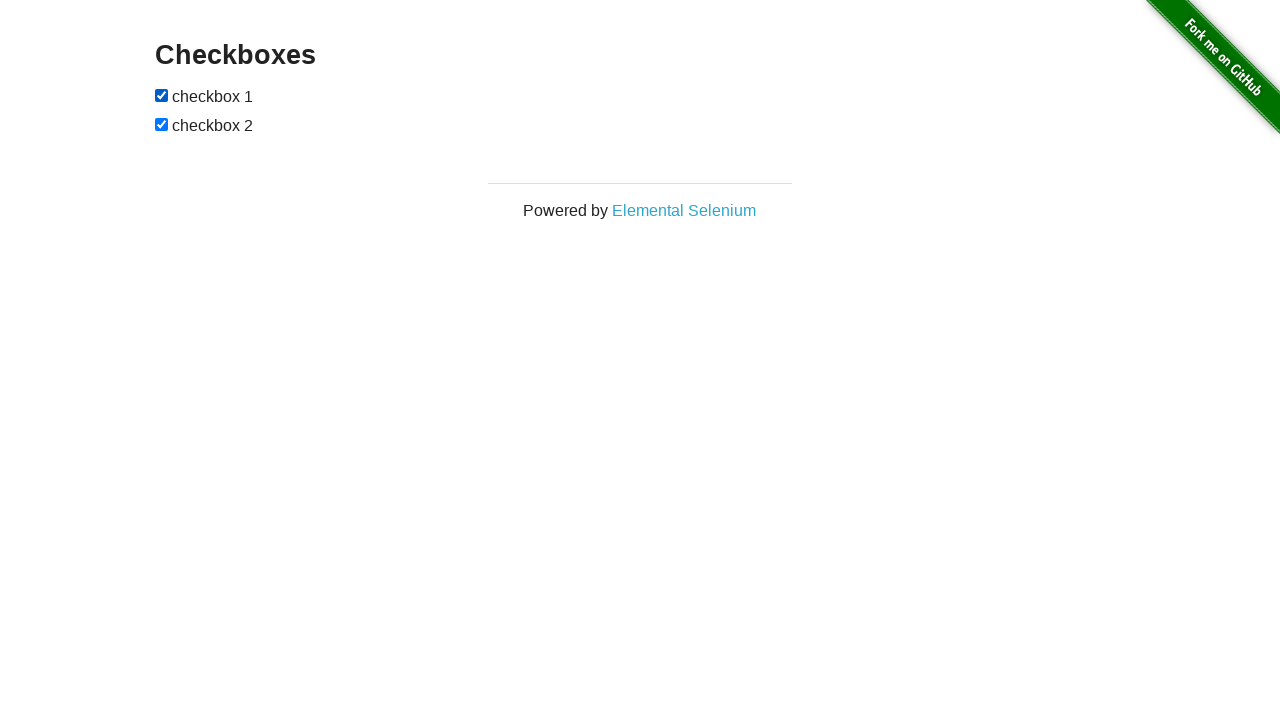

Clicked second checkbox to uncheck it at (162, 124) on [type='checkbox'] >> nth=1
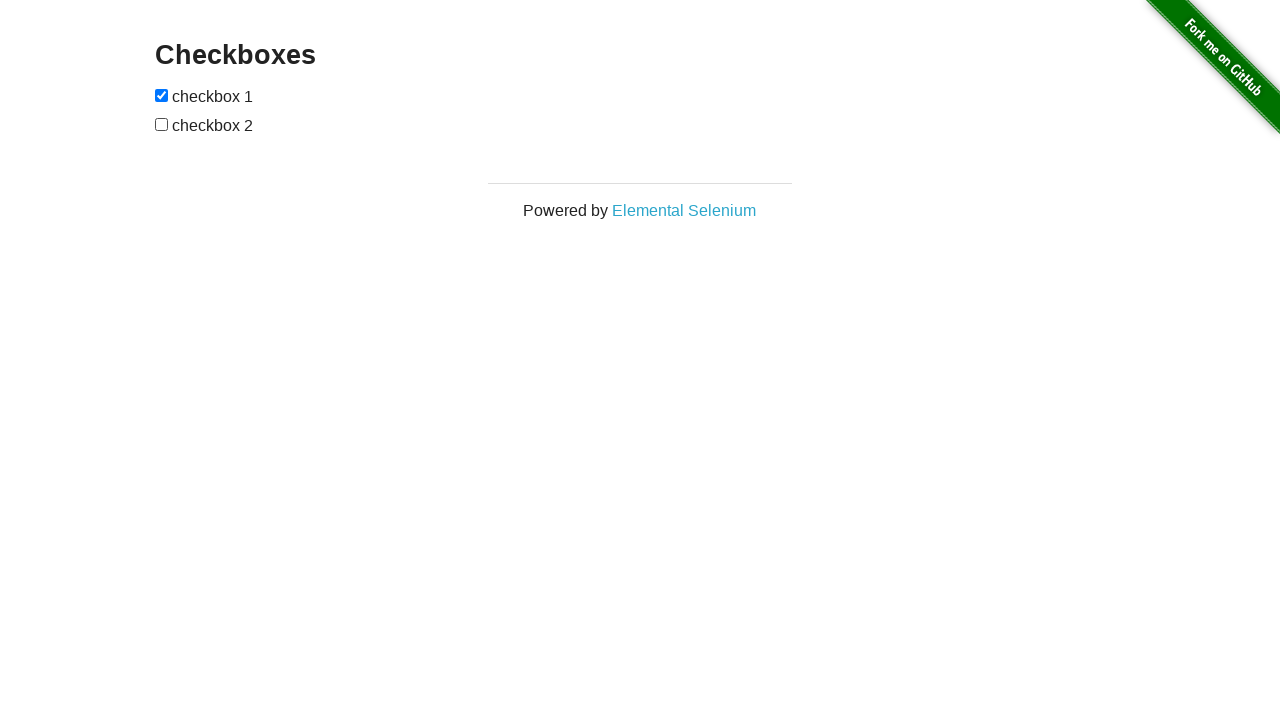

Verified second checkbox is now unchecked
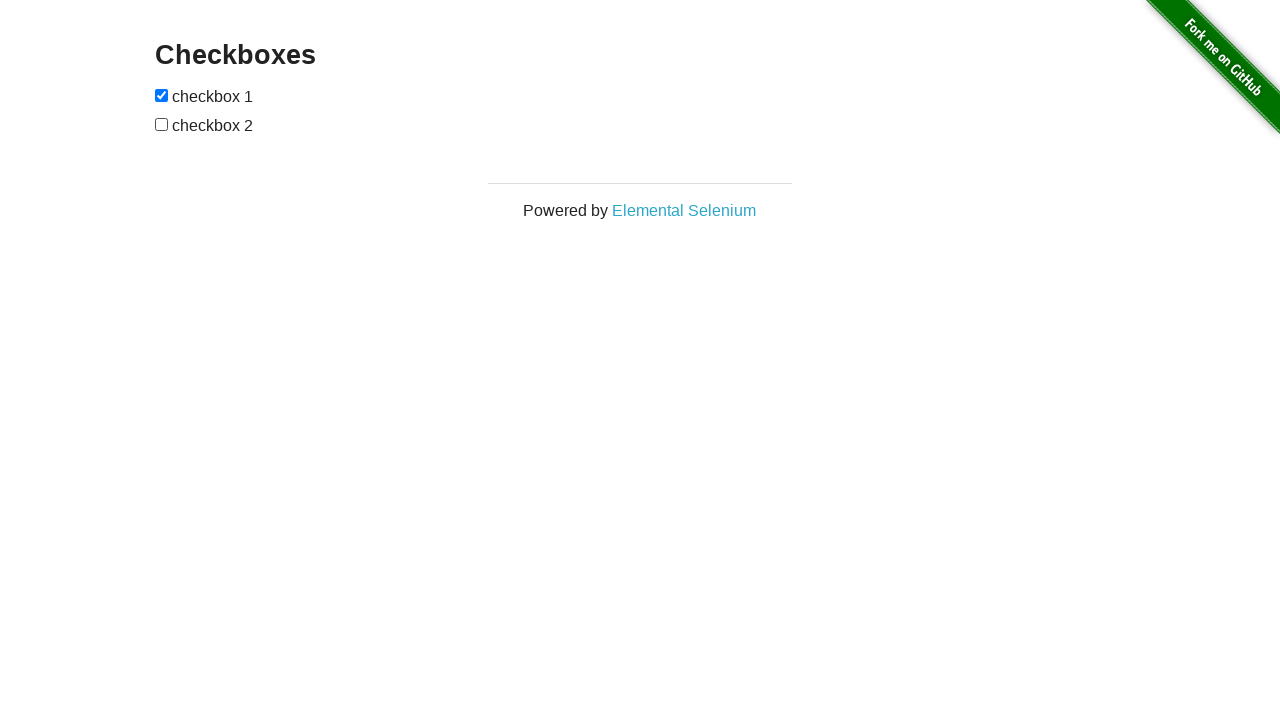

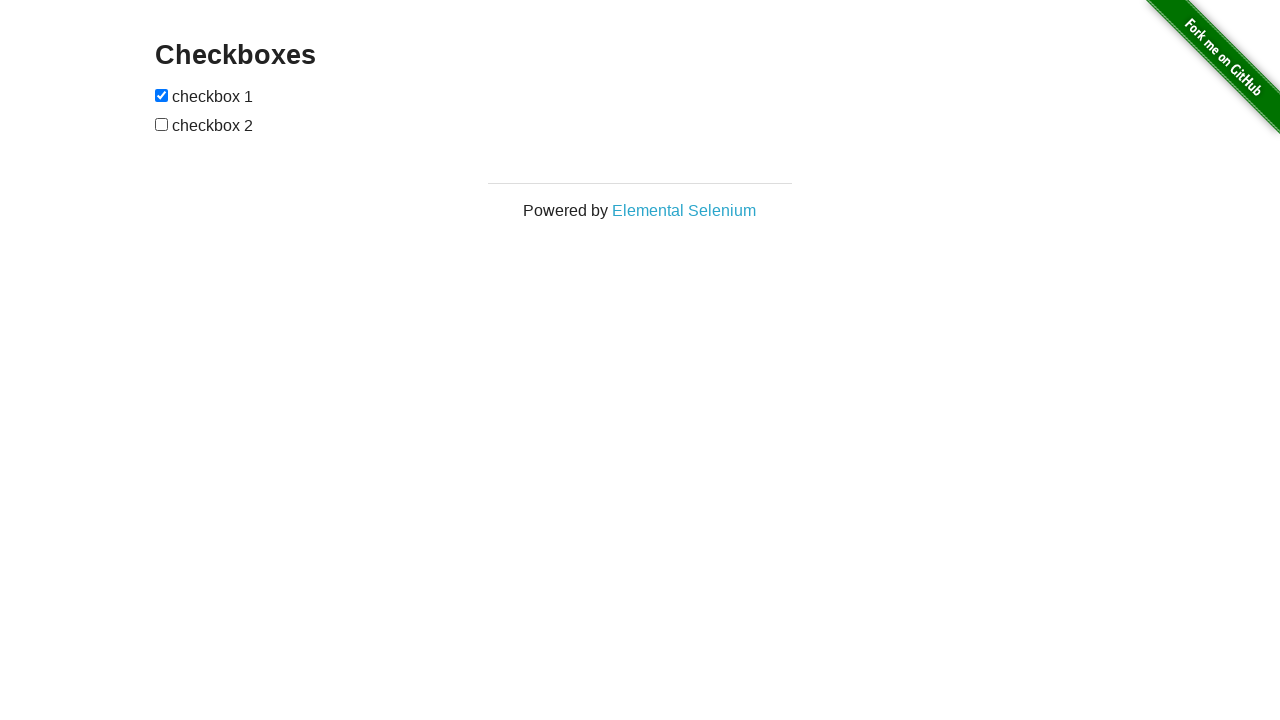